Navigates to Soop live streaming platform, finds video thumbnails, and clicks on a random live stream to watch it. Repeats this process multiple times.

Starting URL: https://www.sooplive.co.kr/live/all

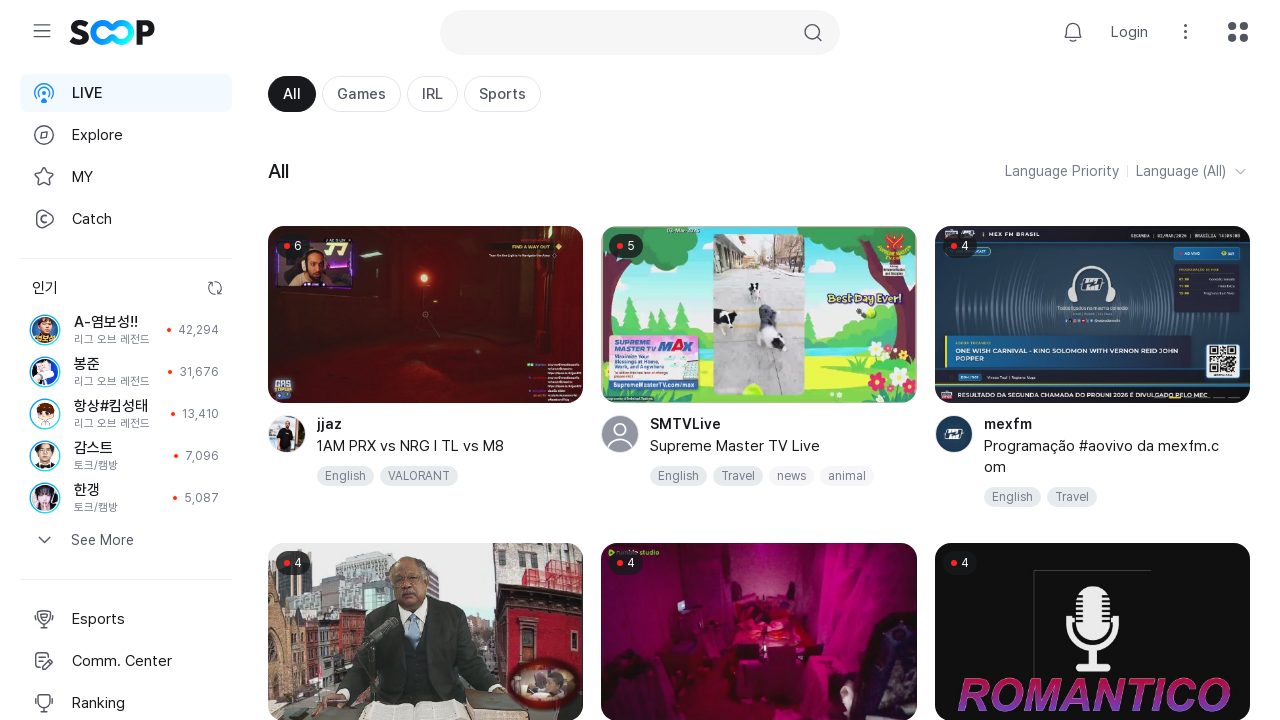

Video thumbnails loaded on the page
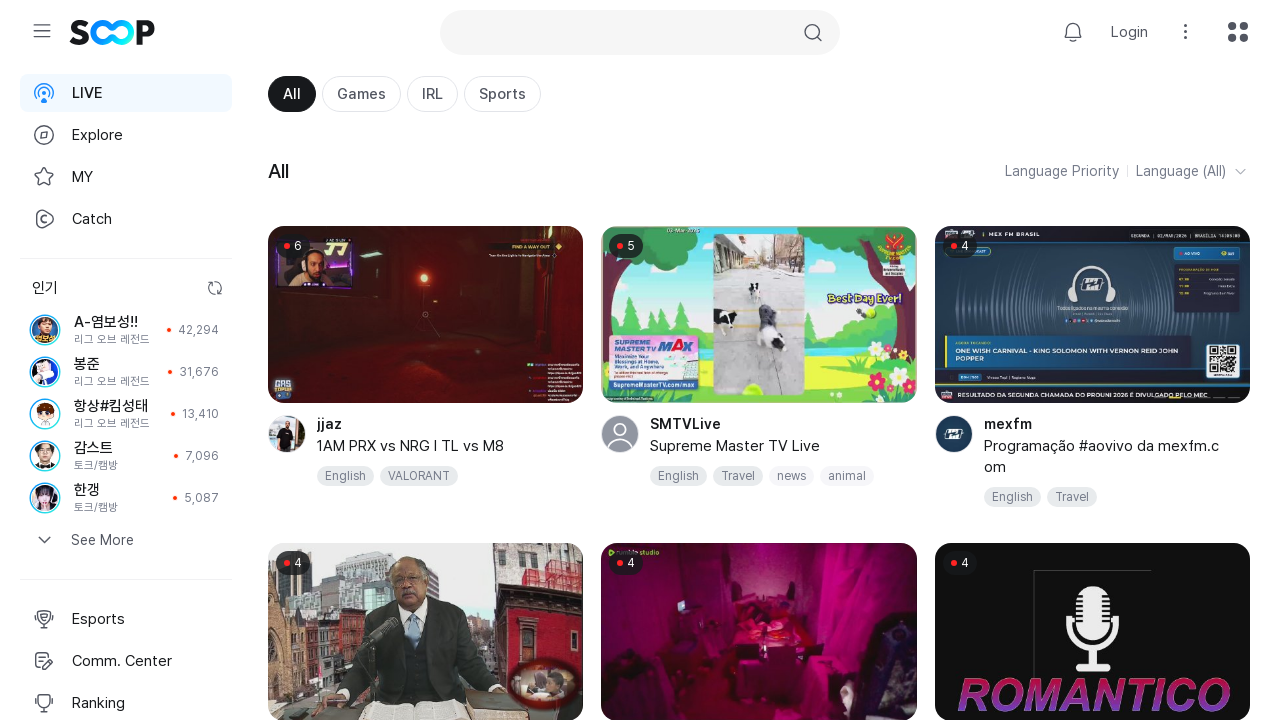

Found 60 video thumbnails
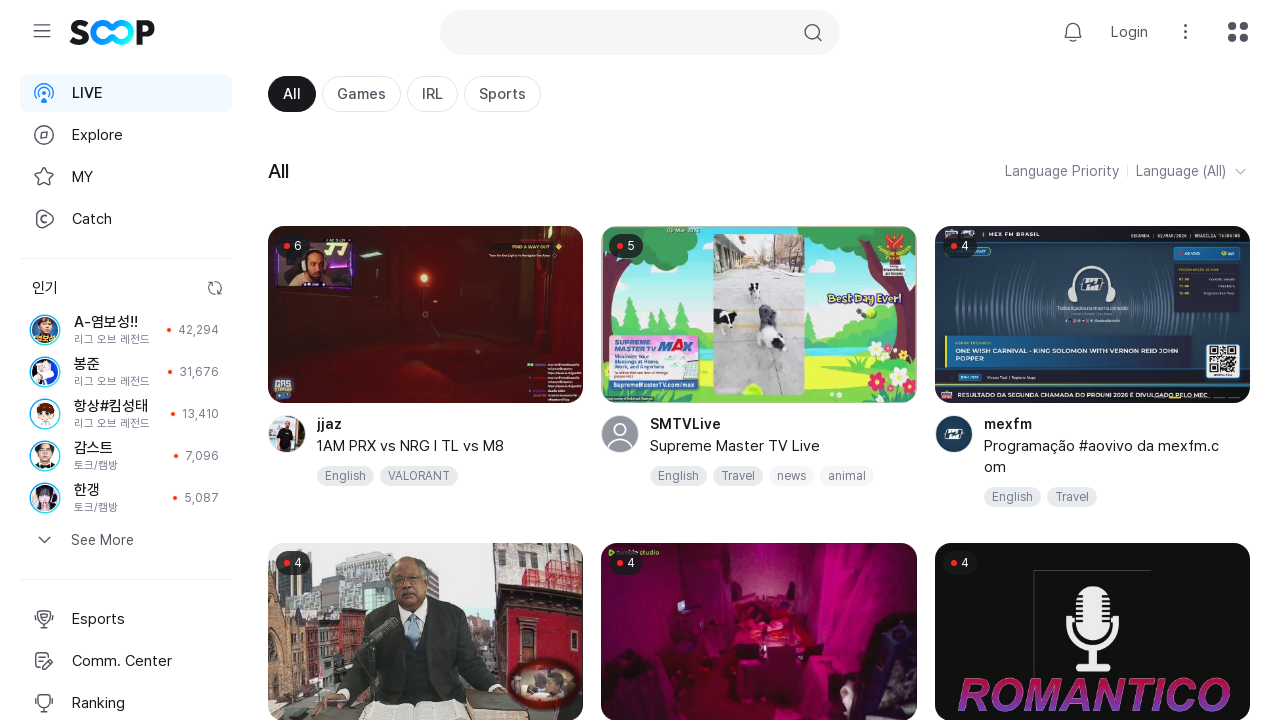

Clicked on random video thumbnail (index 0) at (426, 315) on .thumbs-box >> nth=0
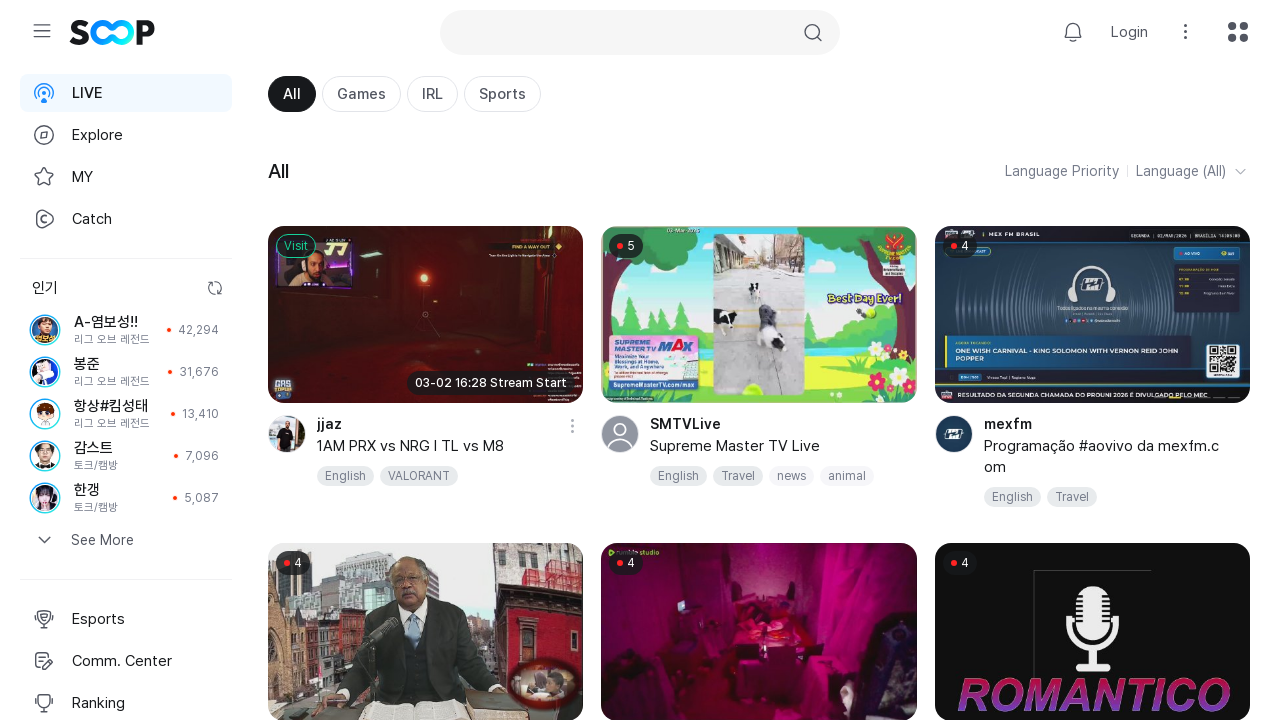

Waited 5 seconds for video to load and play
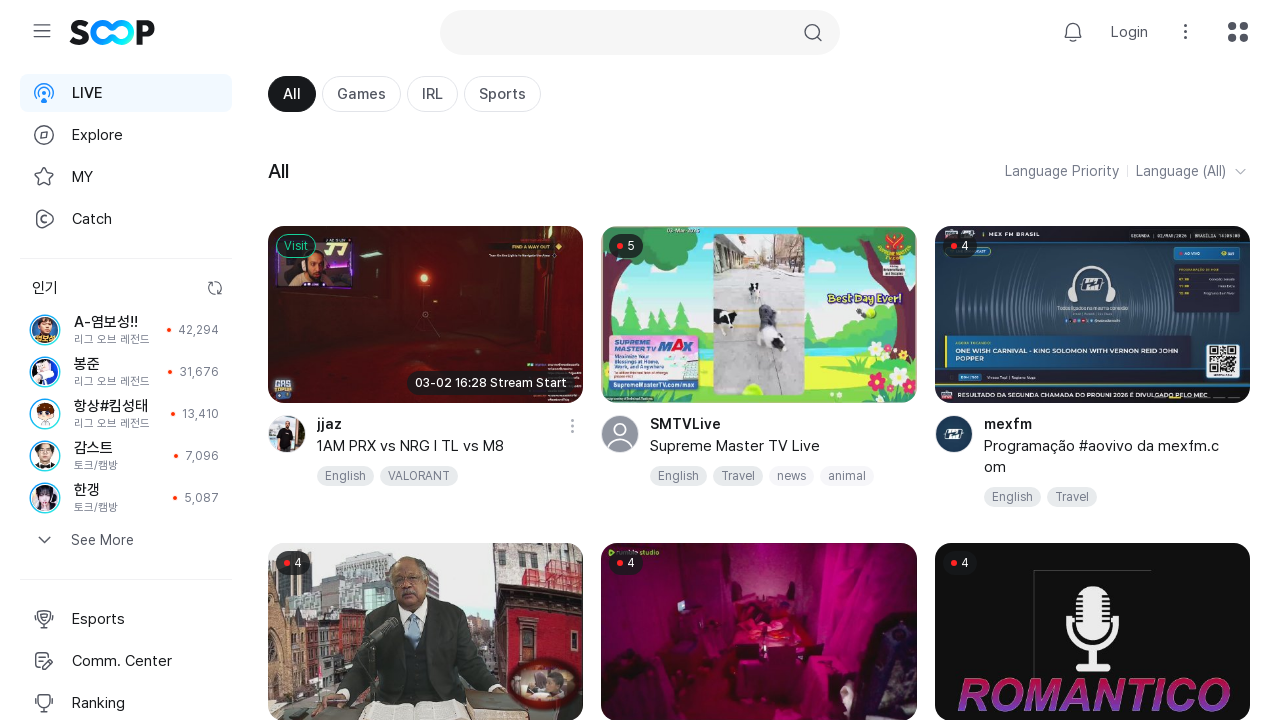

Navigated to Soop live streams page (iteration 2)
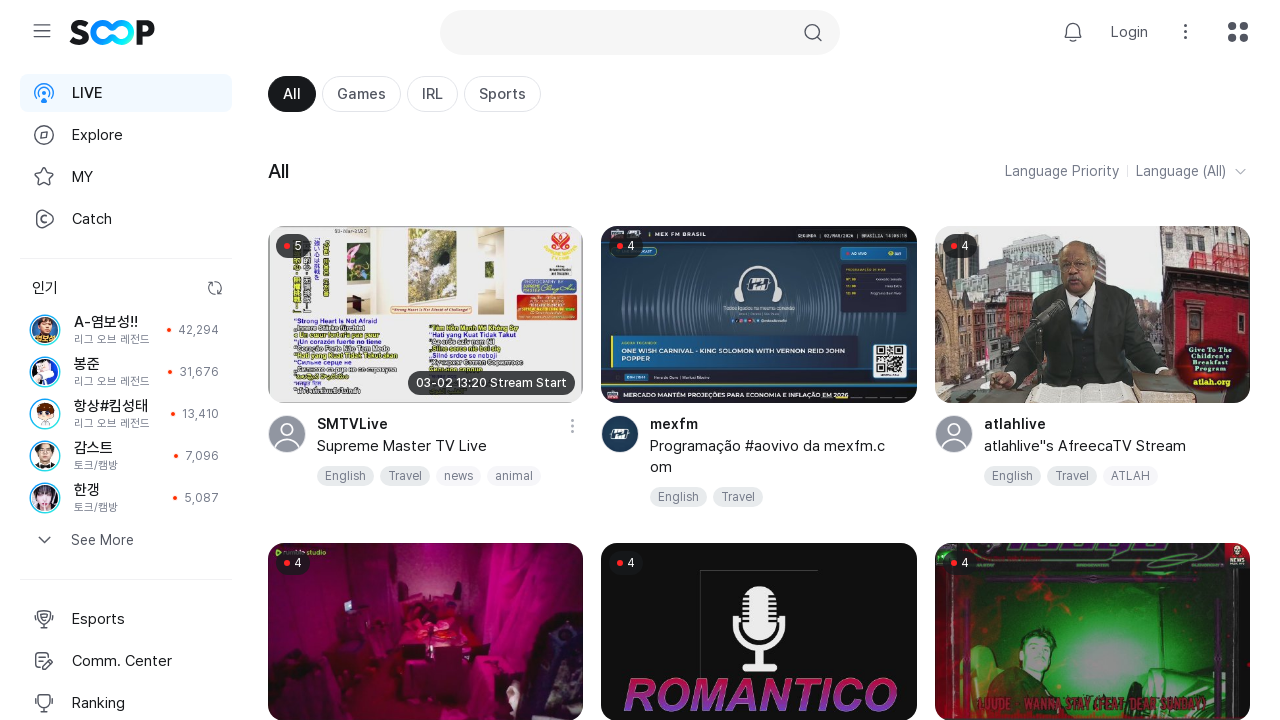

Video thumbnails loaded on the page
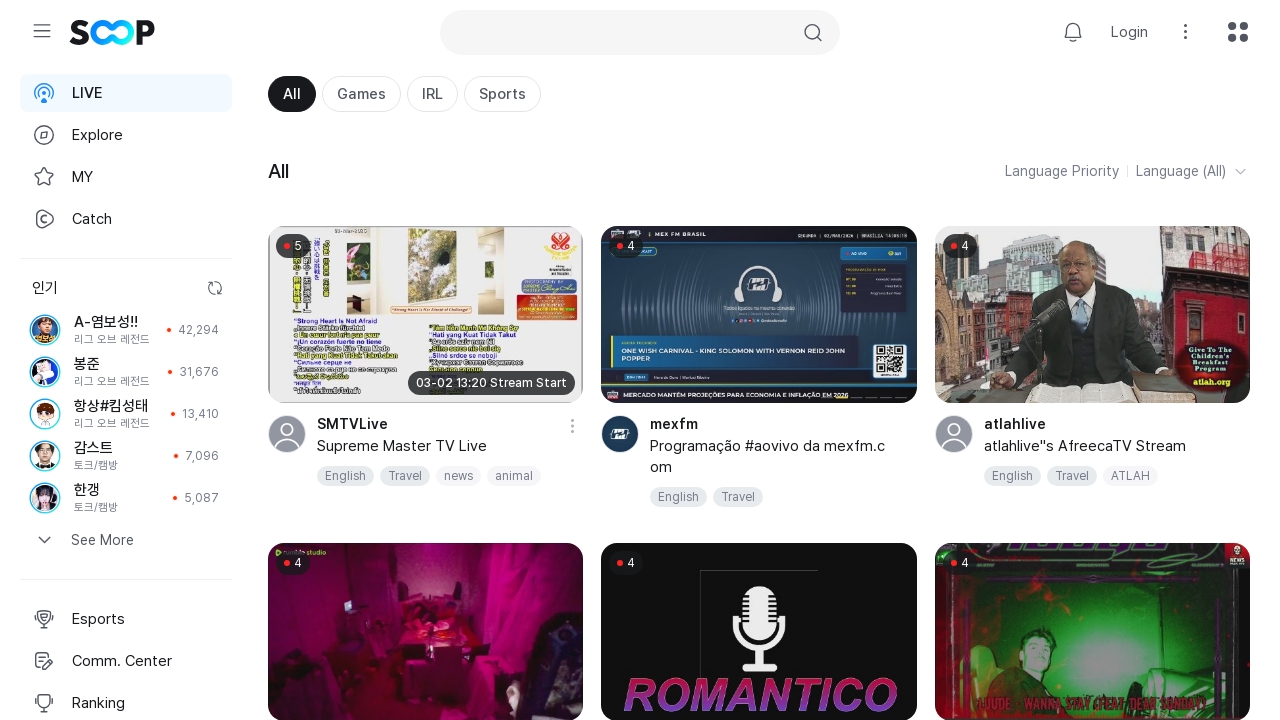

Found 60 video thumbnails
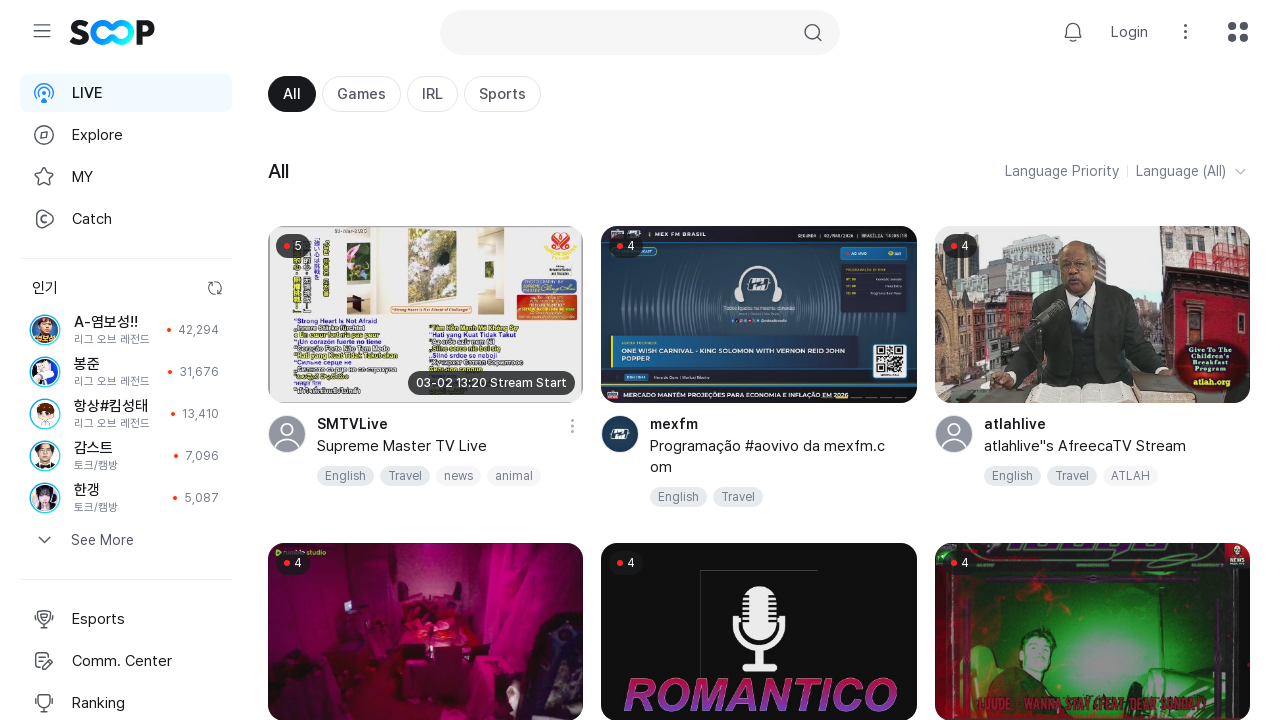

Clicked on random video thumbnail (index 27) at (426, 361) on .thumbs-box >> nth=27
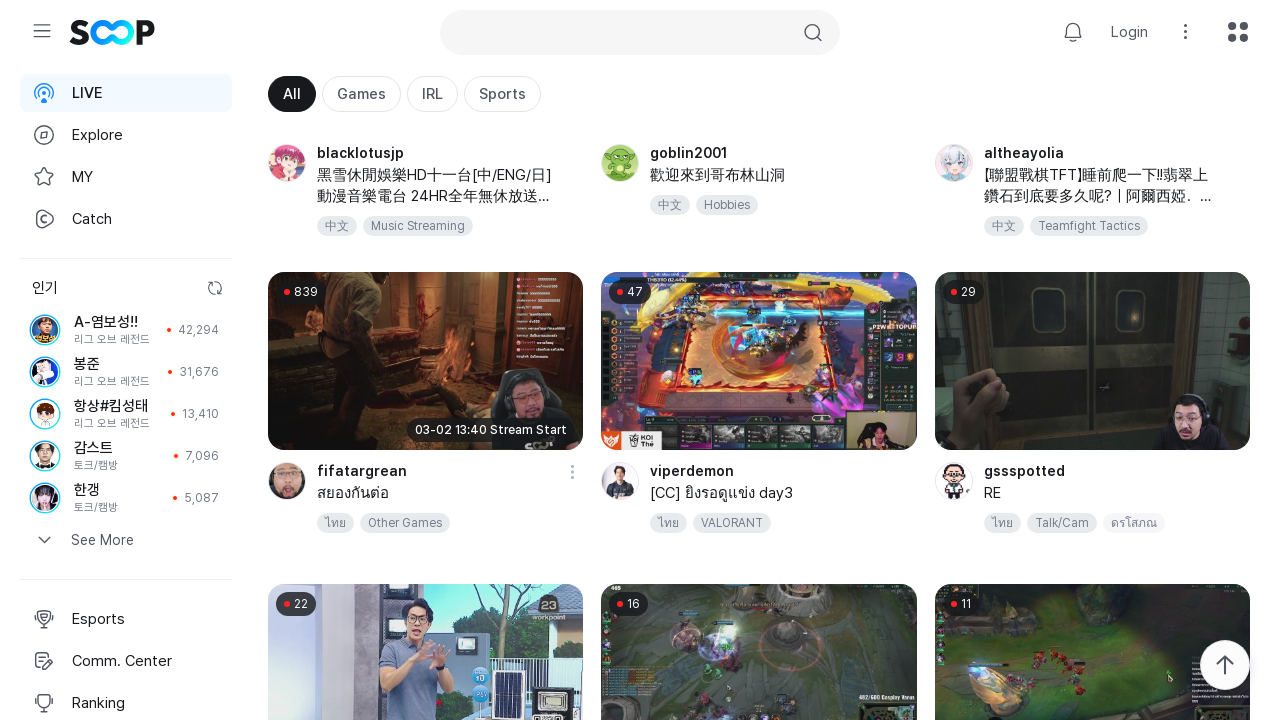

Waited 5 seconds for video to load and play
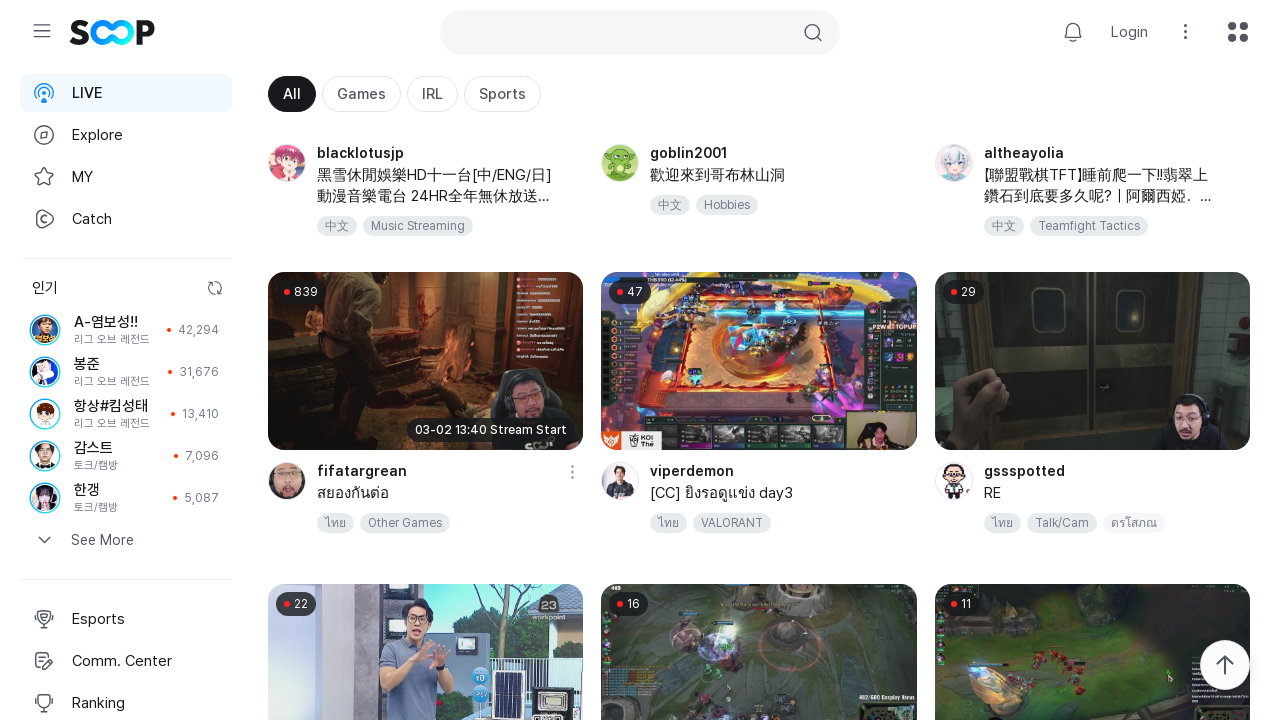

Navigated to Soop live streams page (iteration 3)
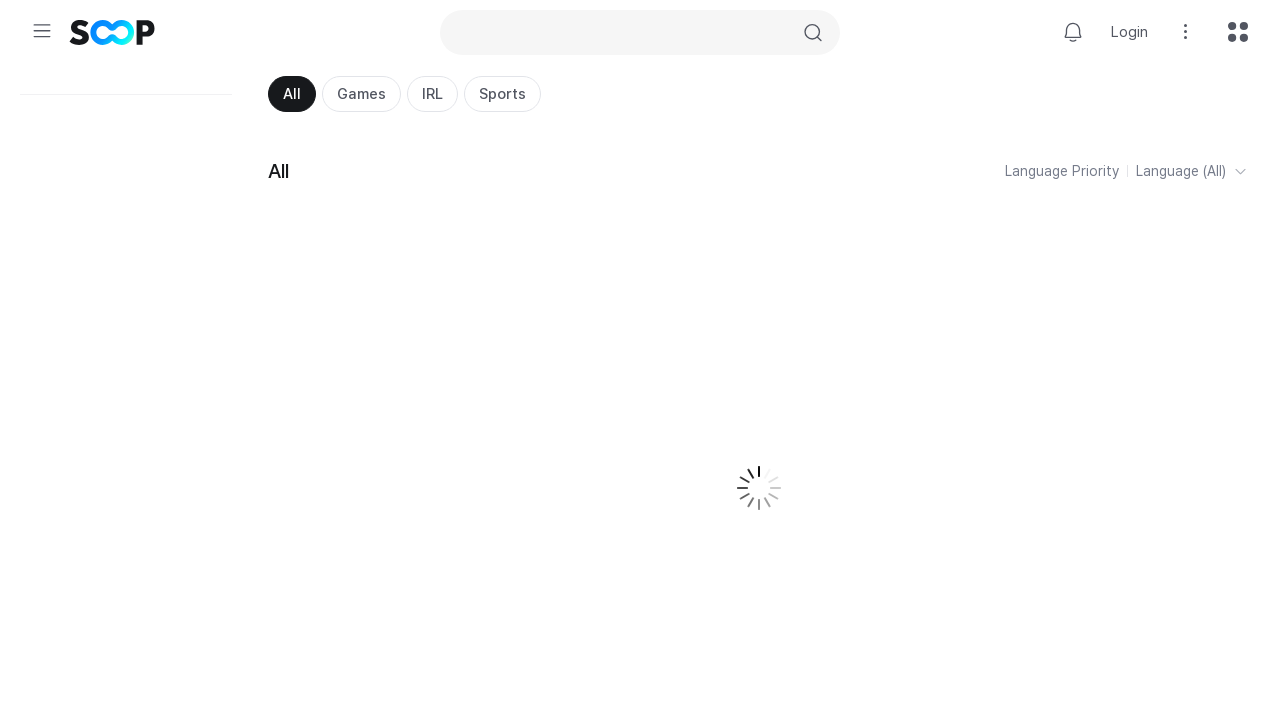

Video thumbnails loaded on the page
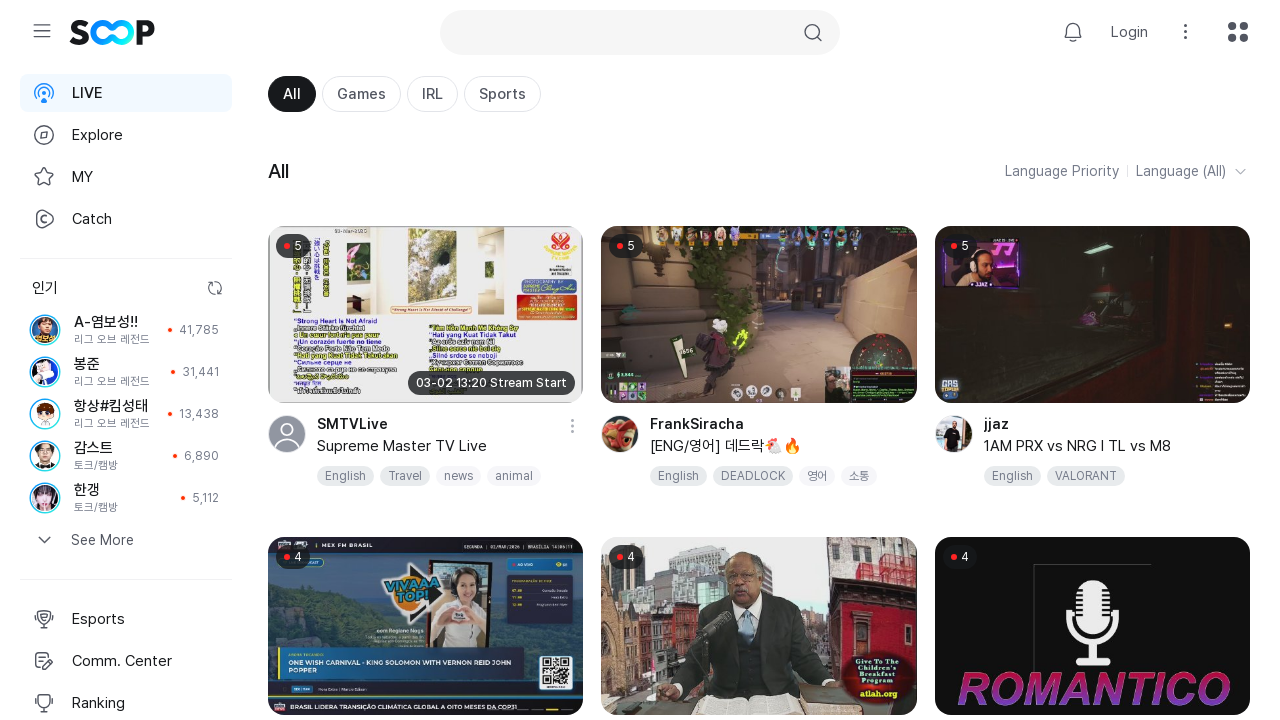

Found 60 video thumbnails
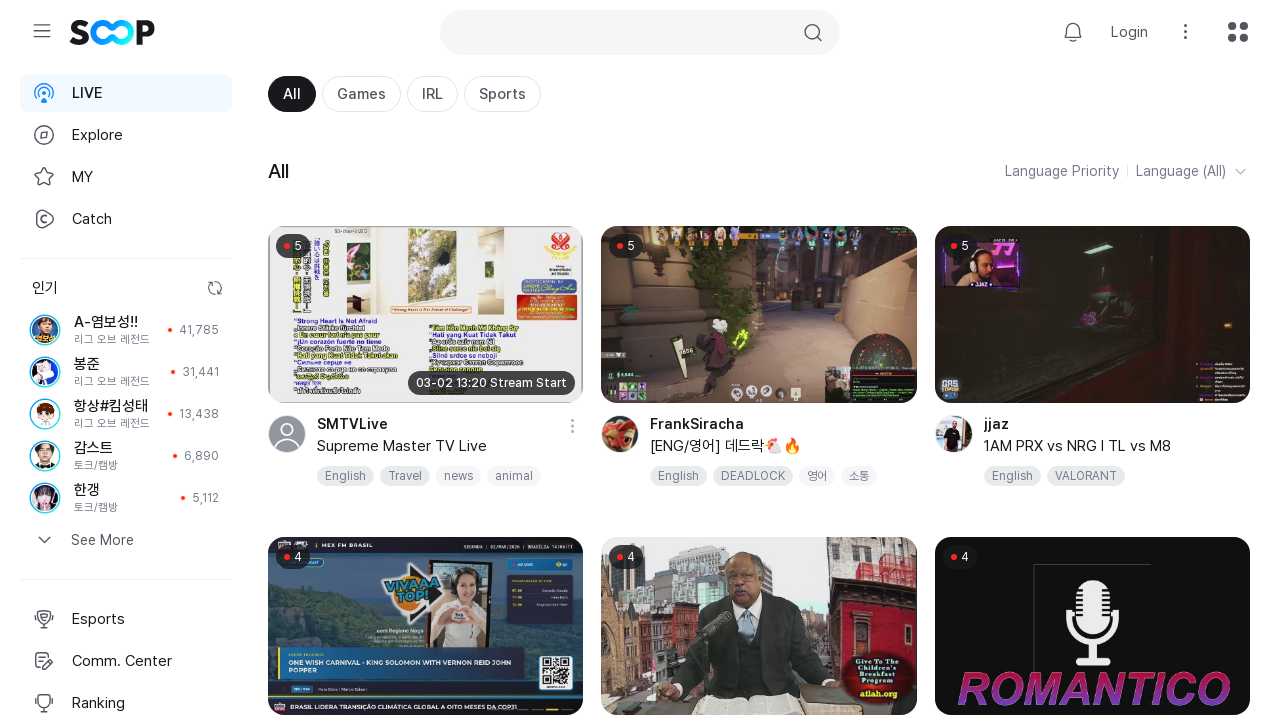

Clicked on random video thumbnail (index 45) at (426, 360) on .thumbs-box >> nth=45
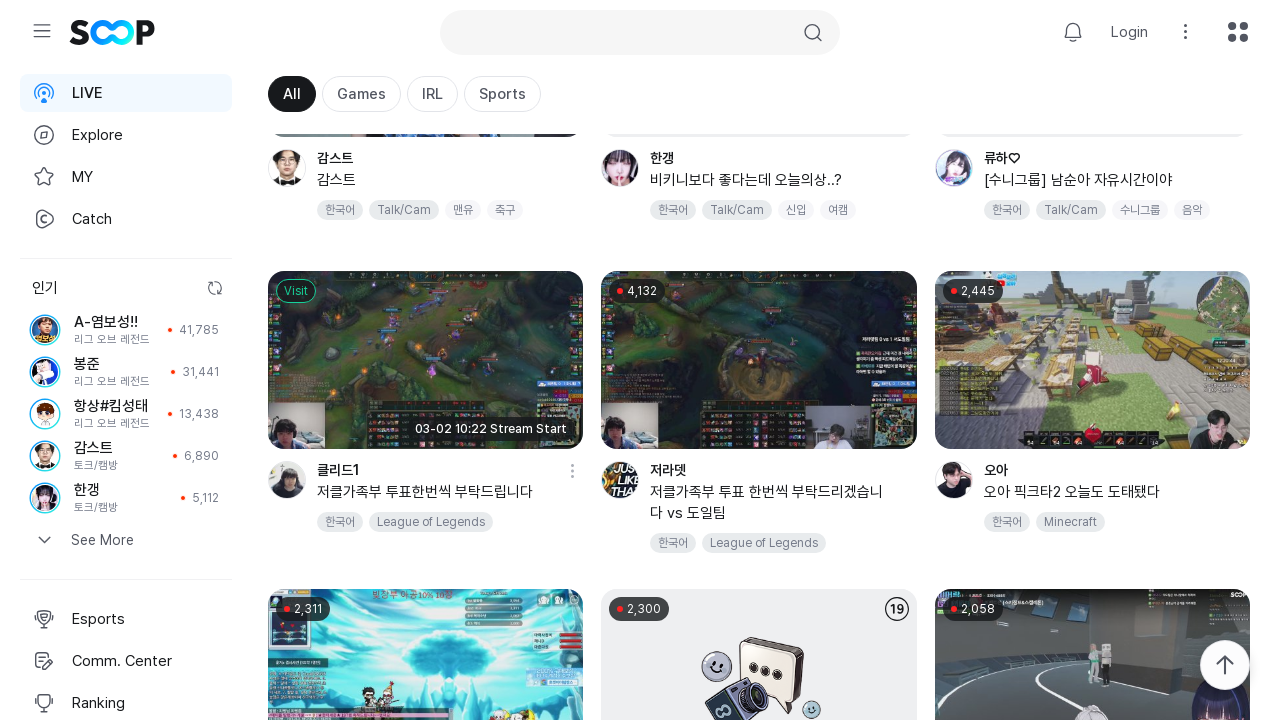

Waited 5 seconds for video to load and play
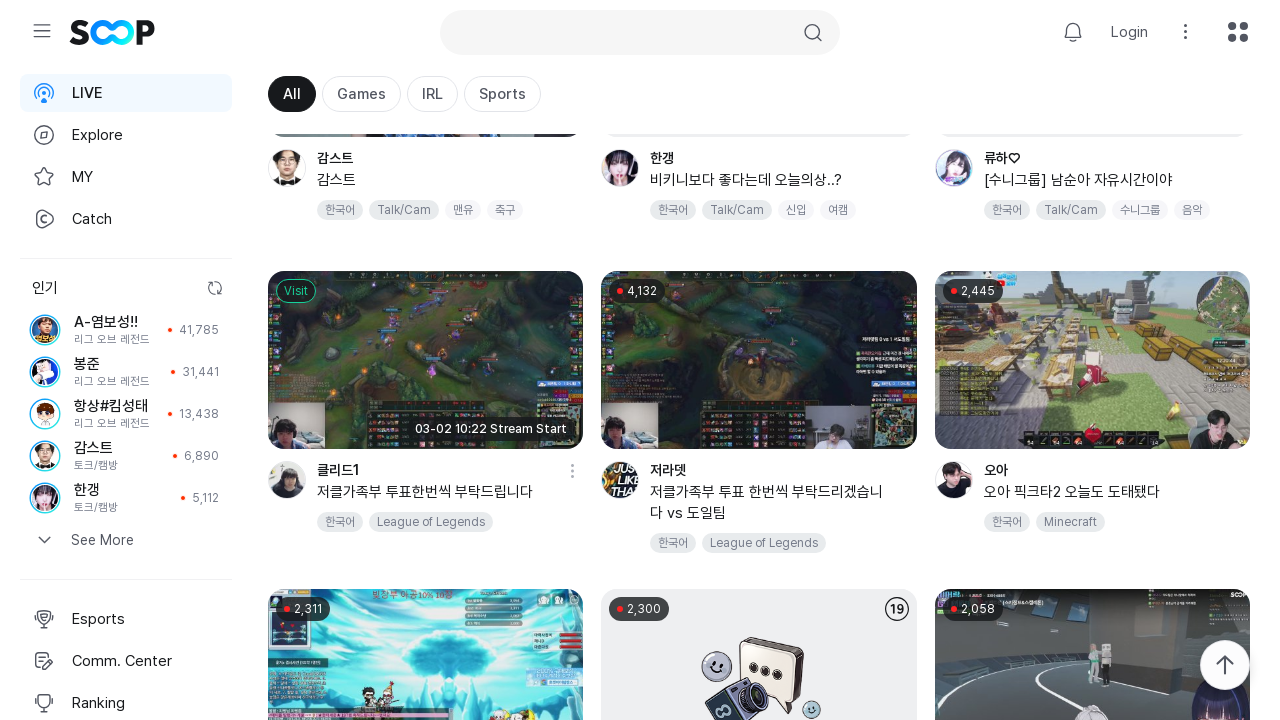

Navigated to Soop live streams page (iteration 4)
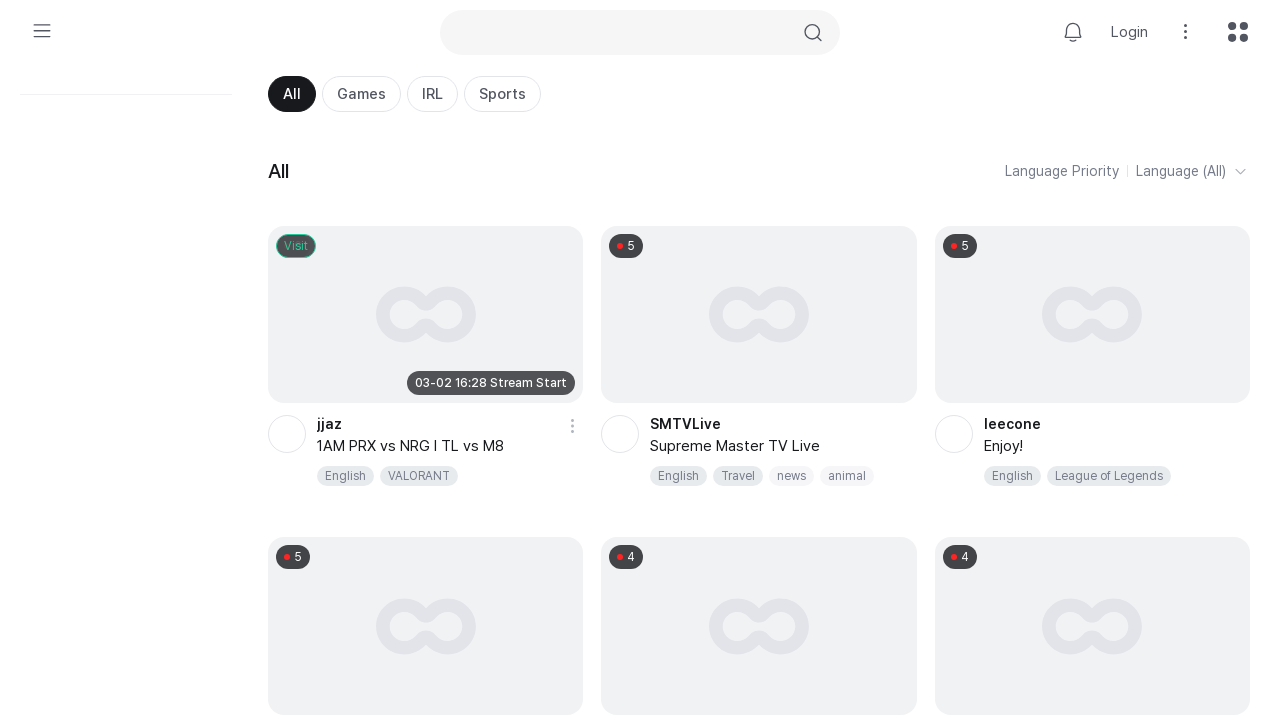

Video thumbnails loaded on the page
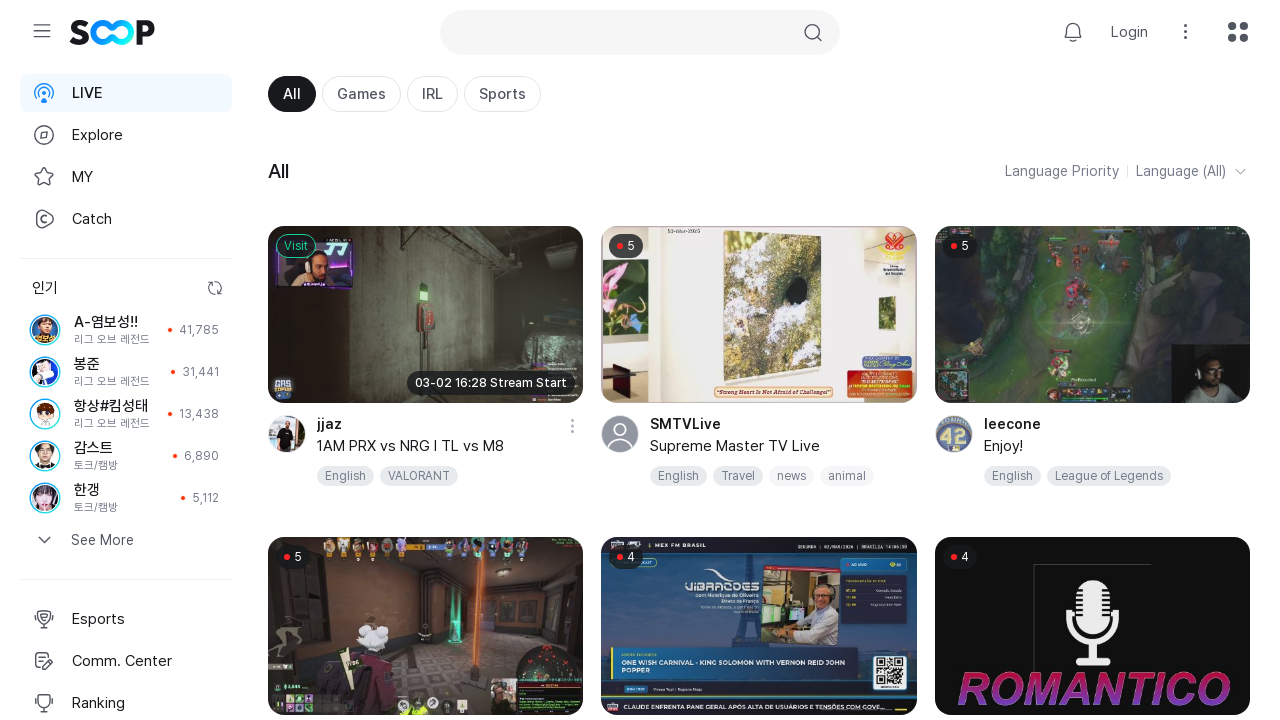

Found 60 video thumbnails
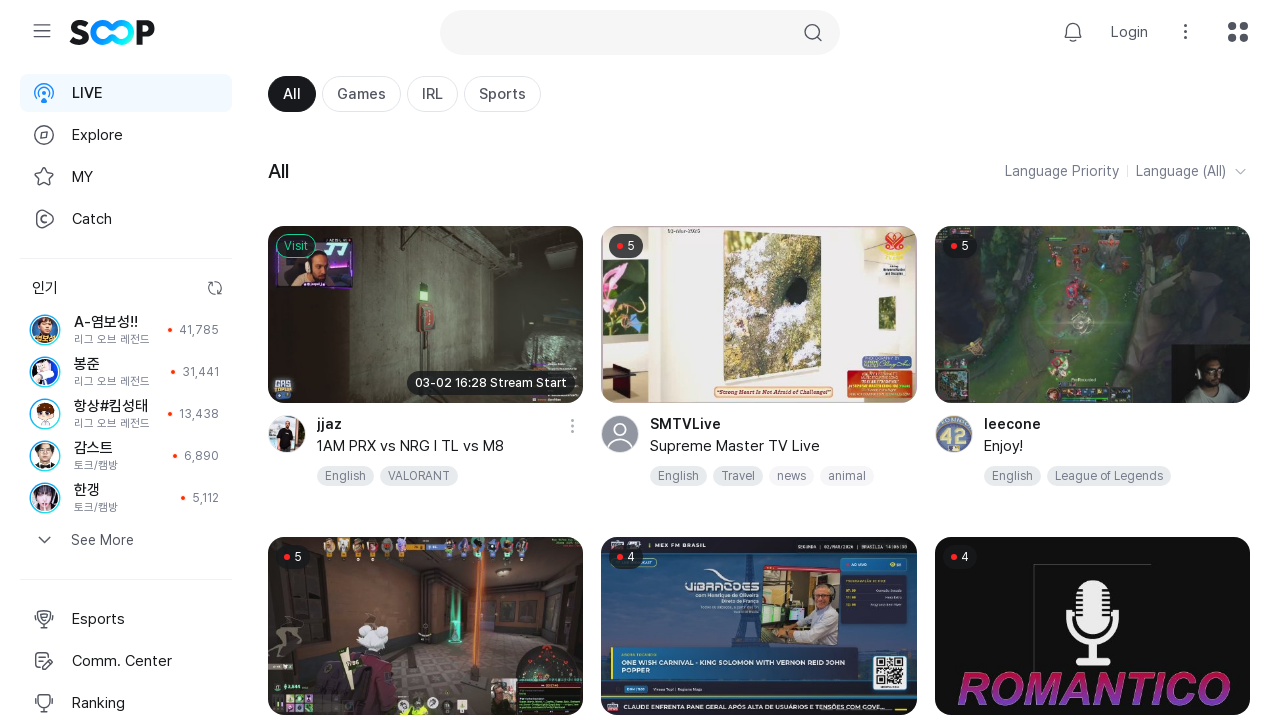

Clicked on random video thumbnail (index 10) at (759, 361) on .thumbs-box >> nth=10
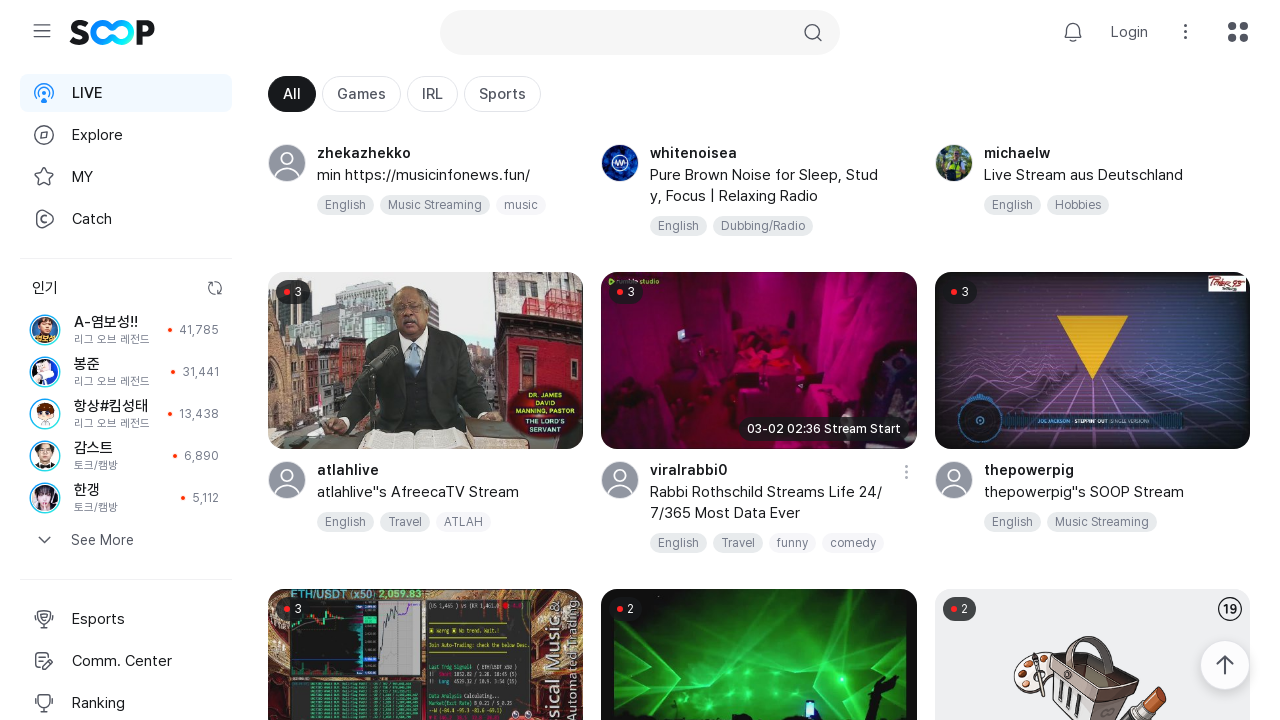

Waited 5 seconds for video to load and play
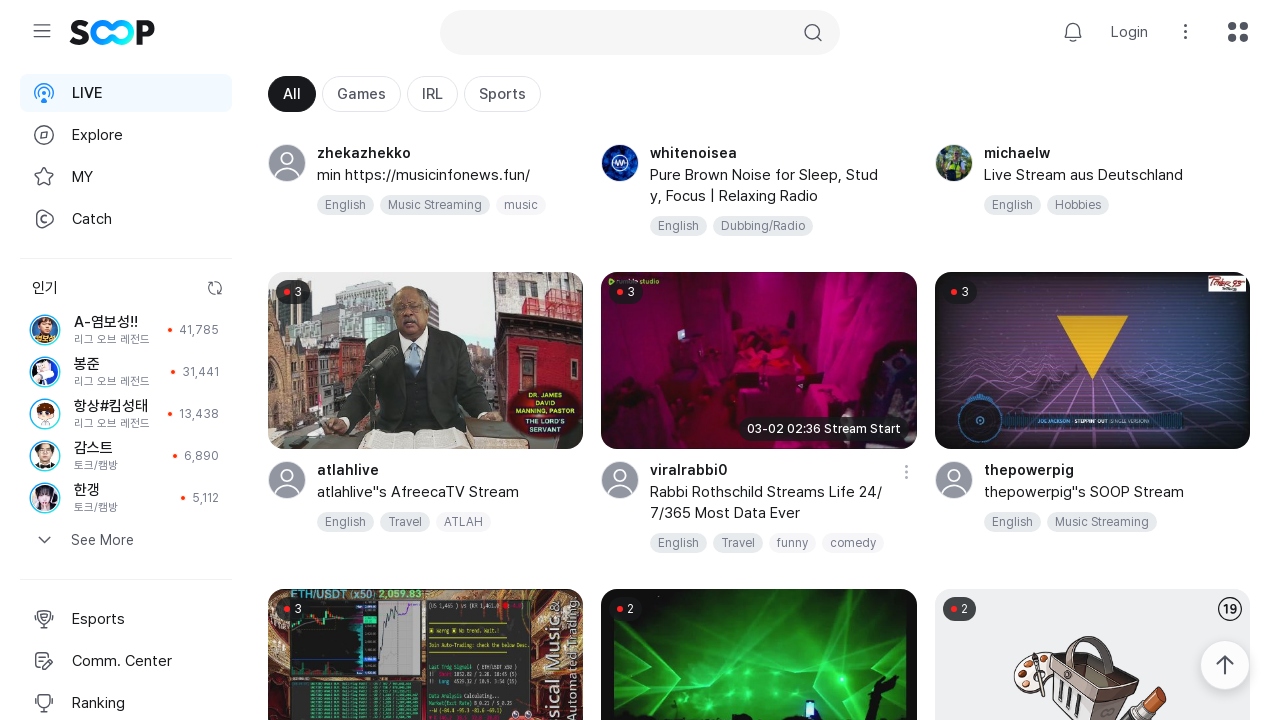

Navigated to Soop live streams page (iteration 5)
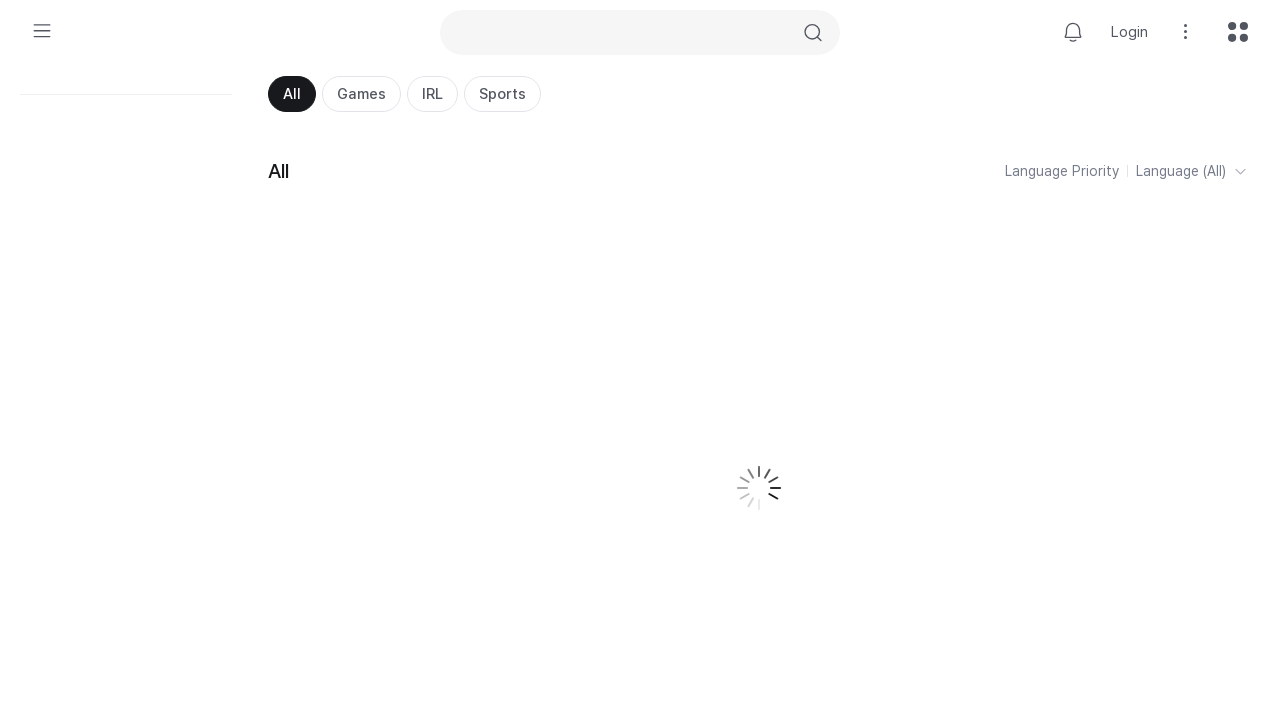

Video thumbnails loaded on the page
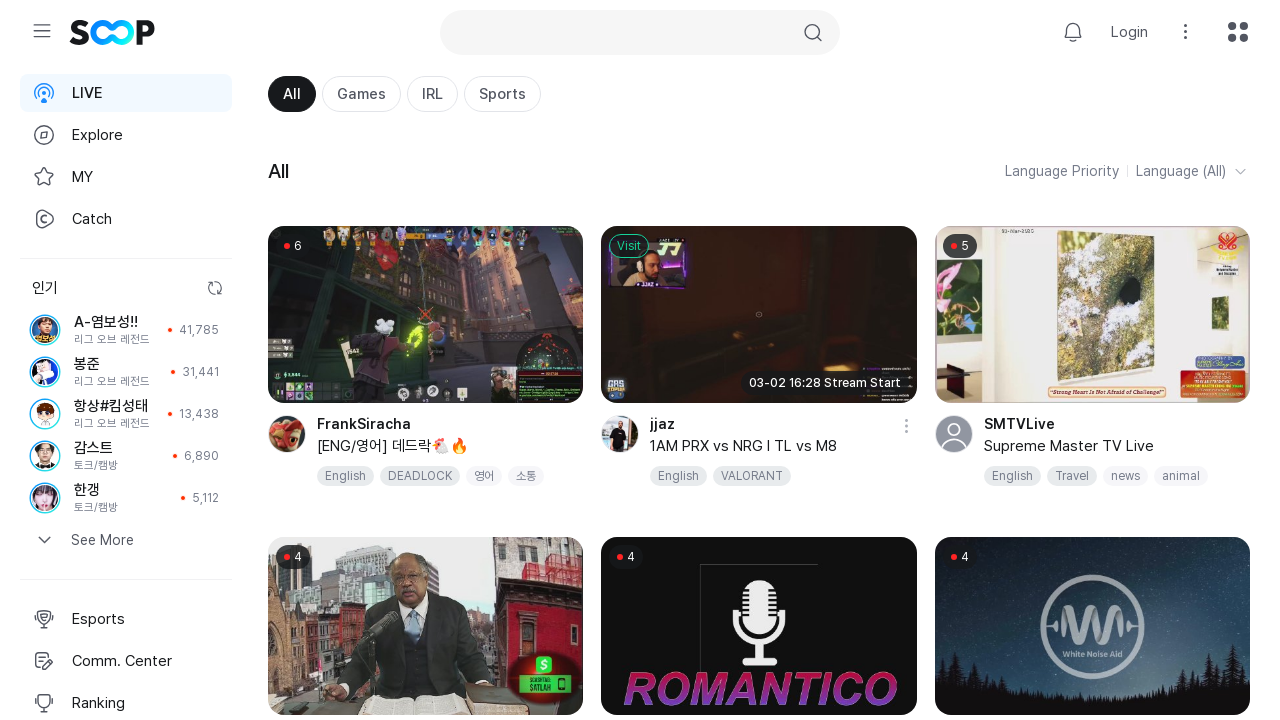

Found 60 video thumbnails
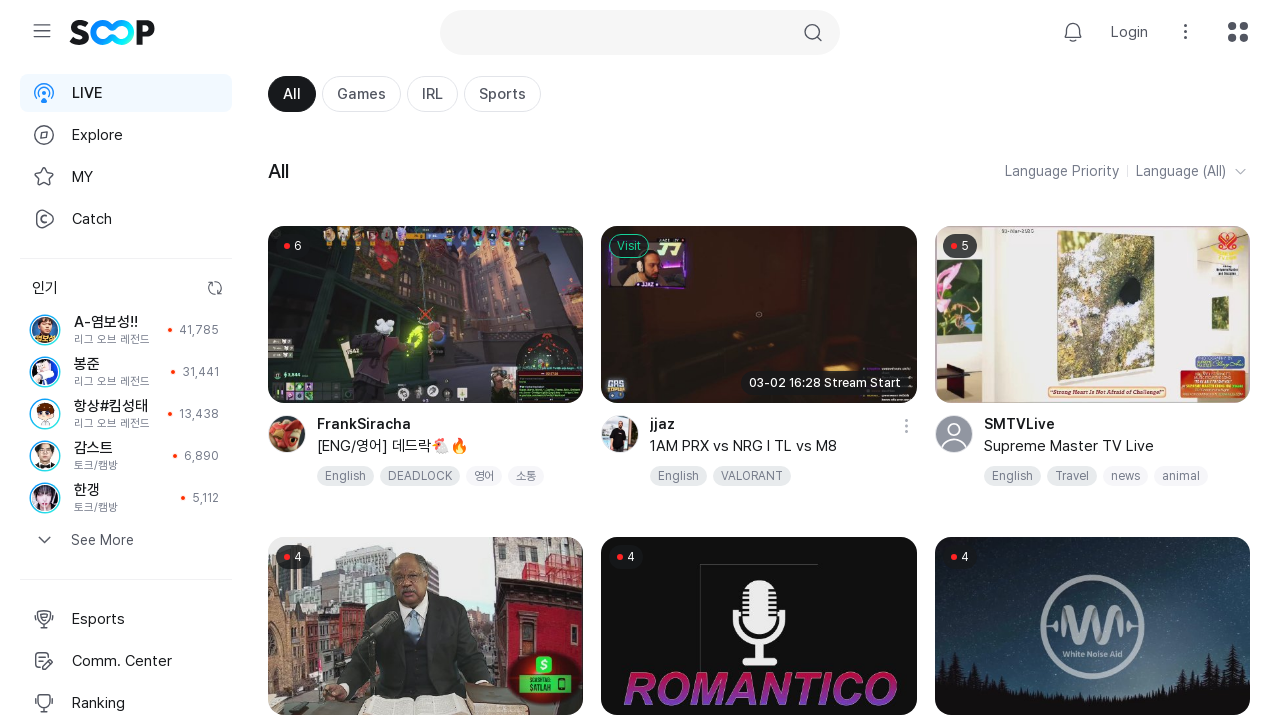

Clicked on random video thumbnail (index 49) at (759, 360) on .thumbs-box >> nth=49
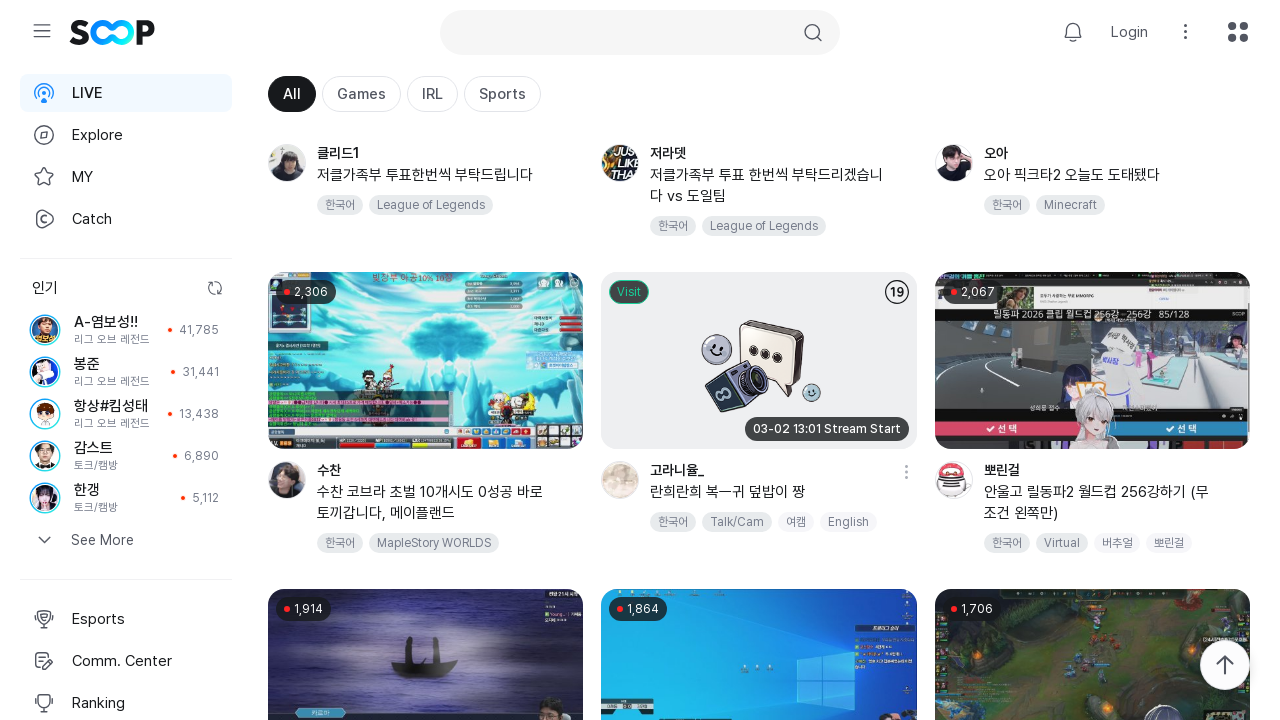

Waited 5 seconds for video to load and play
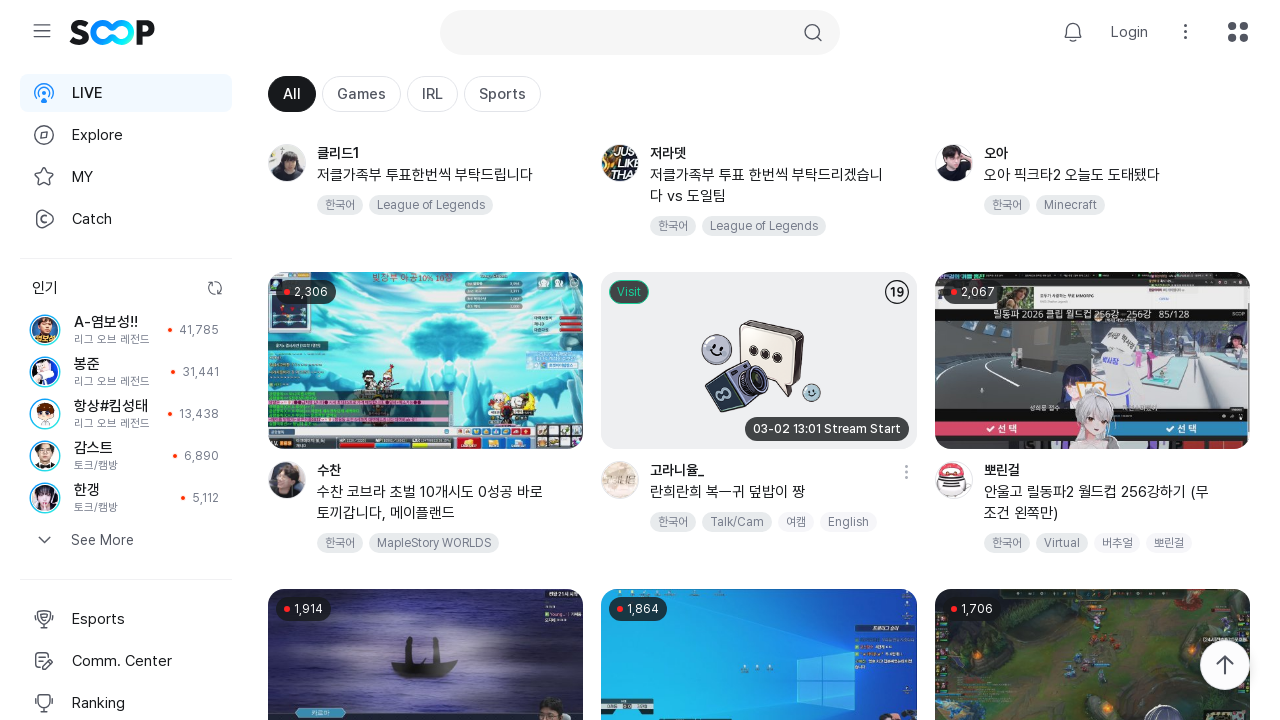

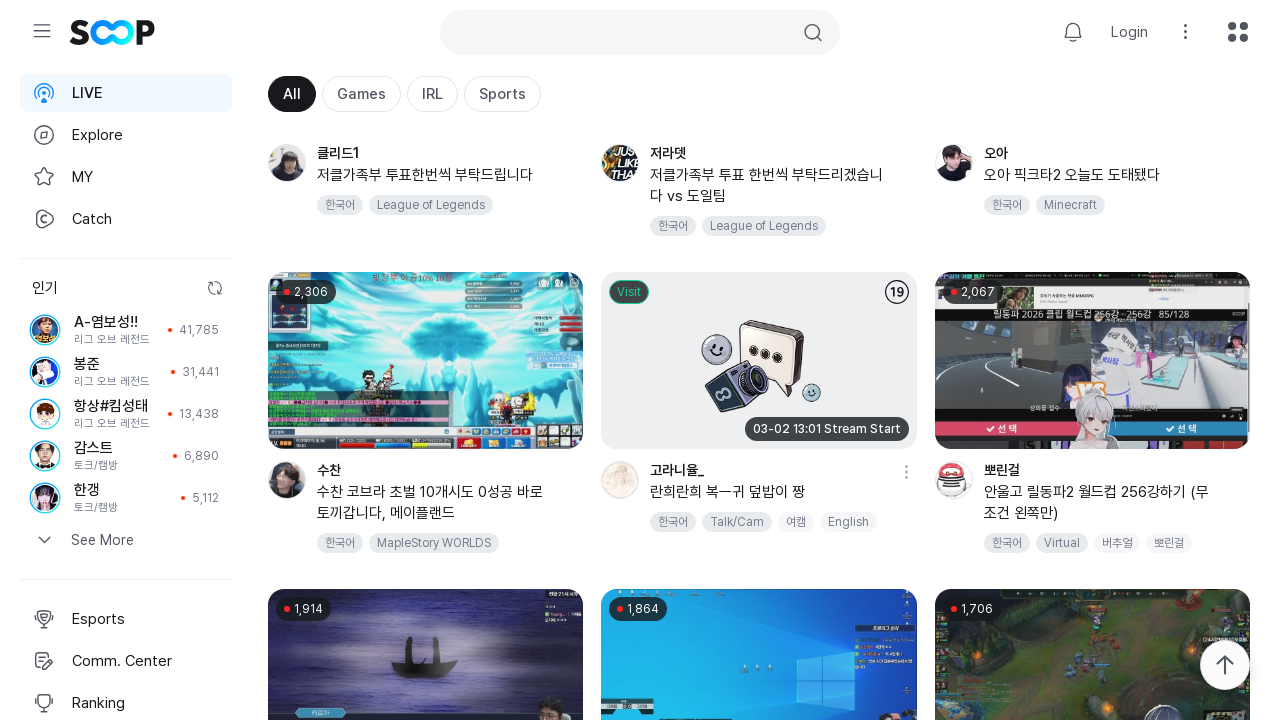